Tests drag-and-drop functionality on the jQuery UI demo page by dragging a source element and dropping it onto a target element within an iframe.

Starting URL: https://jqueryui.com/droppable/

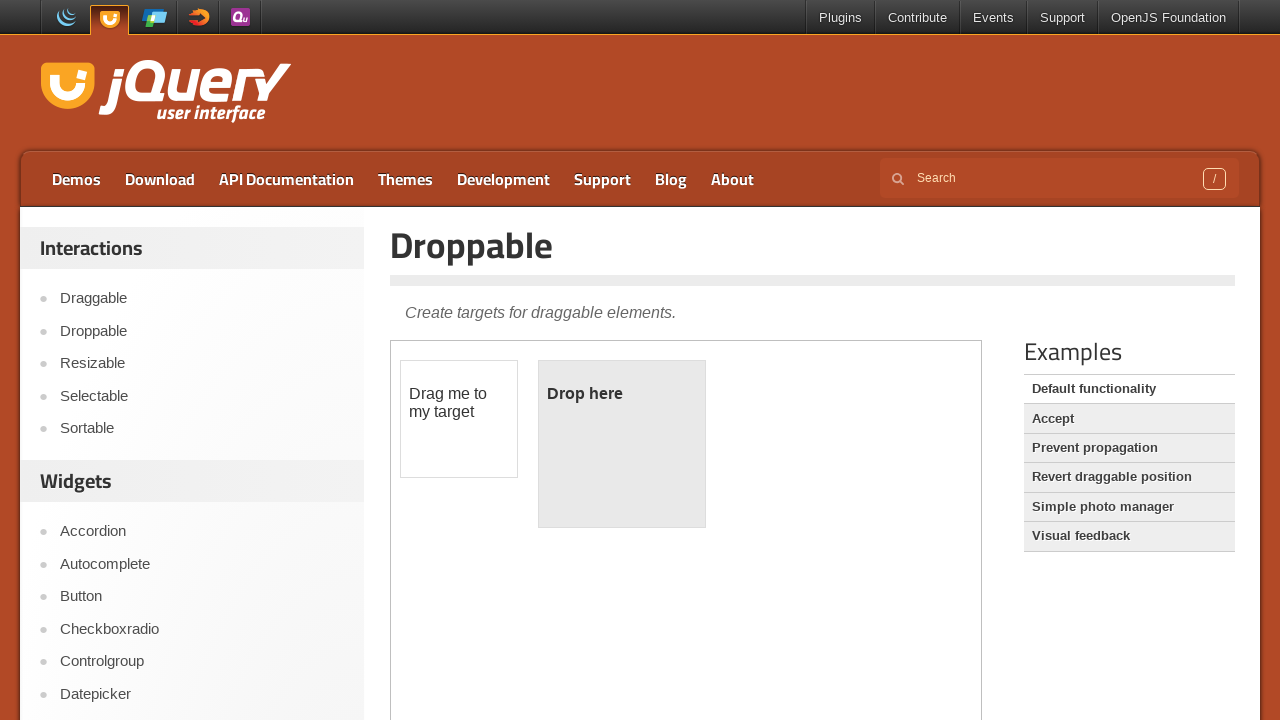

Located the demo iframe on the page
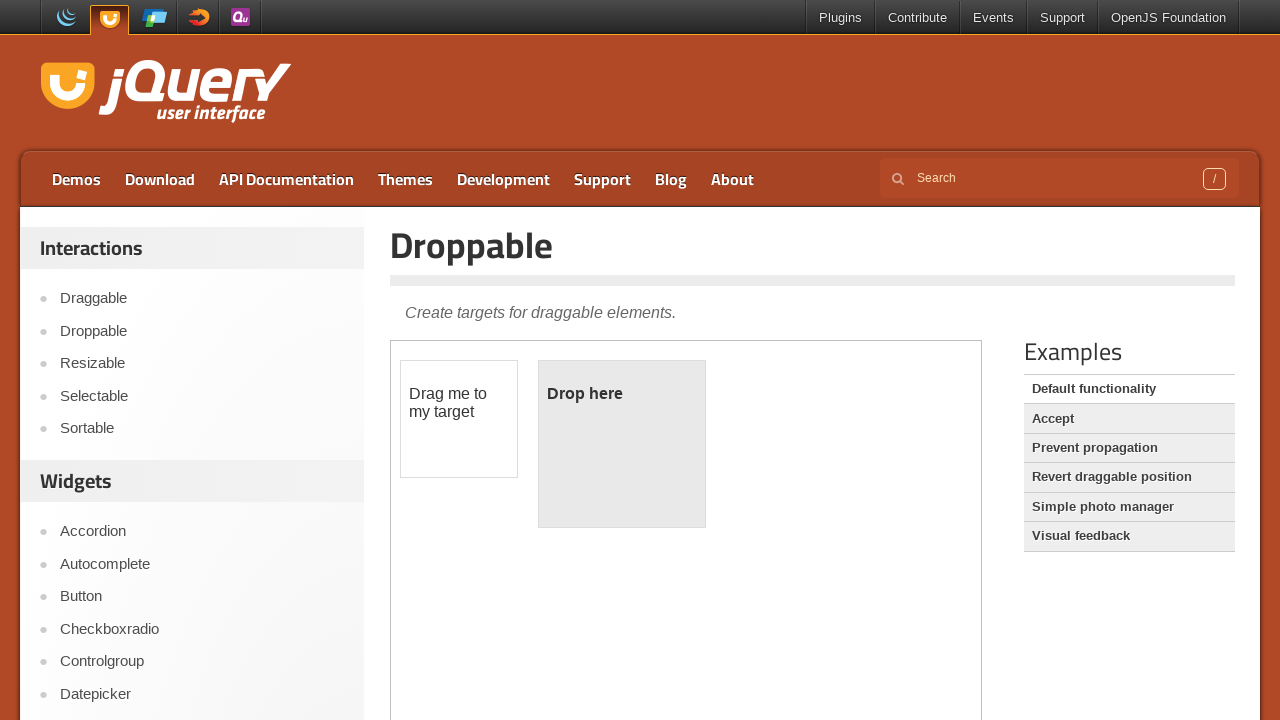

Located the draggable source element with id 'draggable'
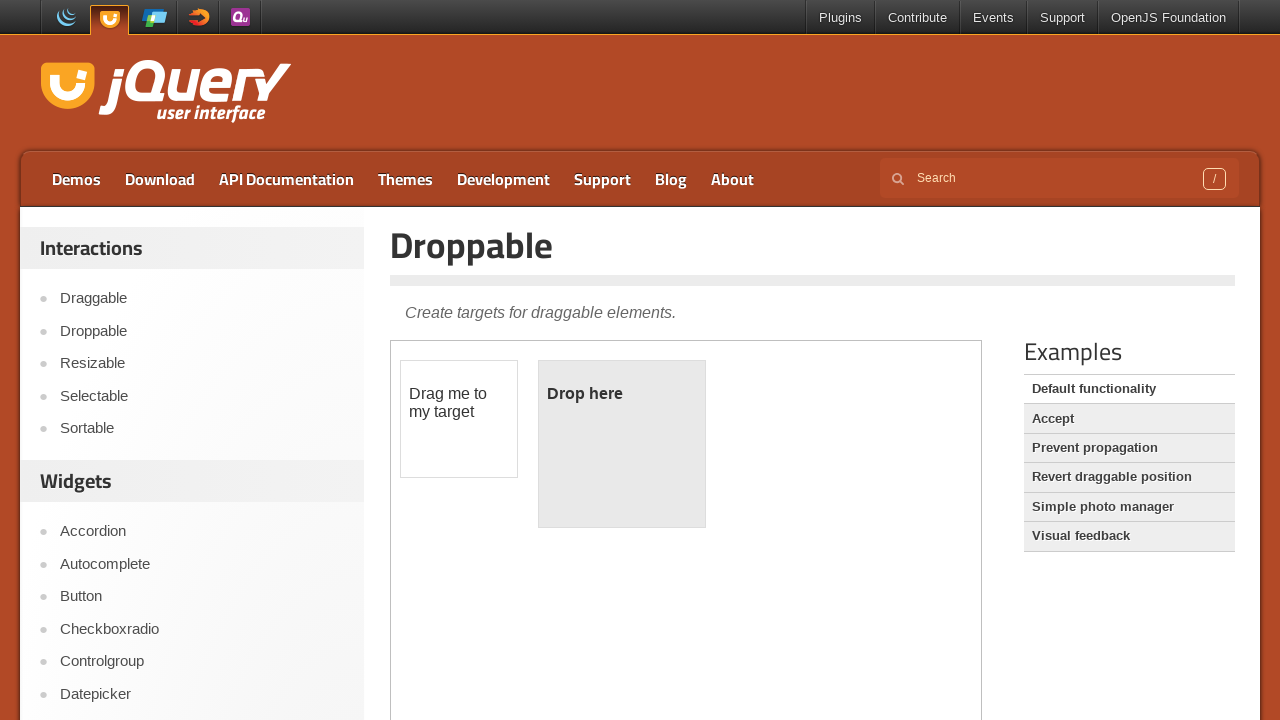

Located the droppable target element with id 'droppable'
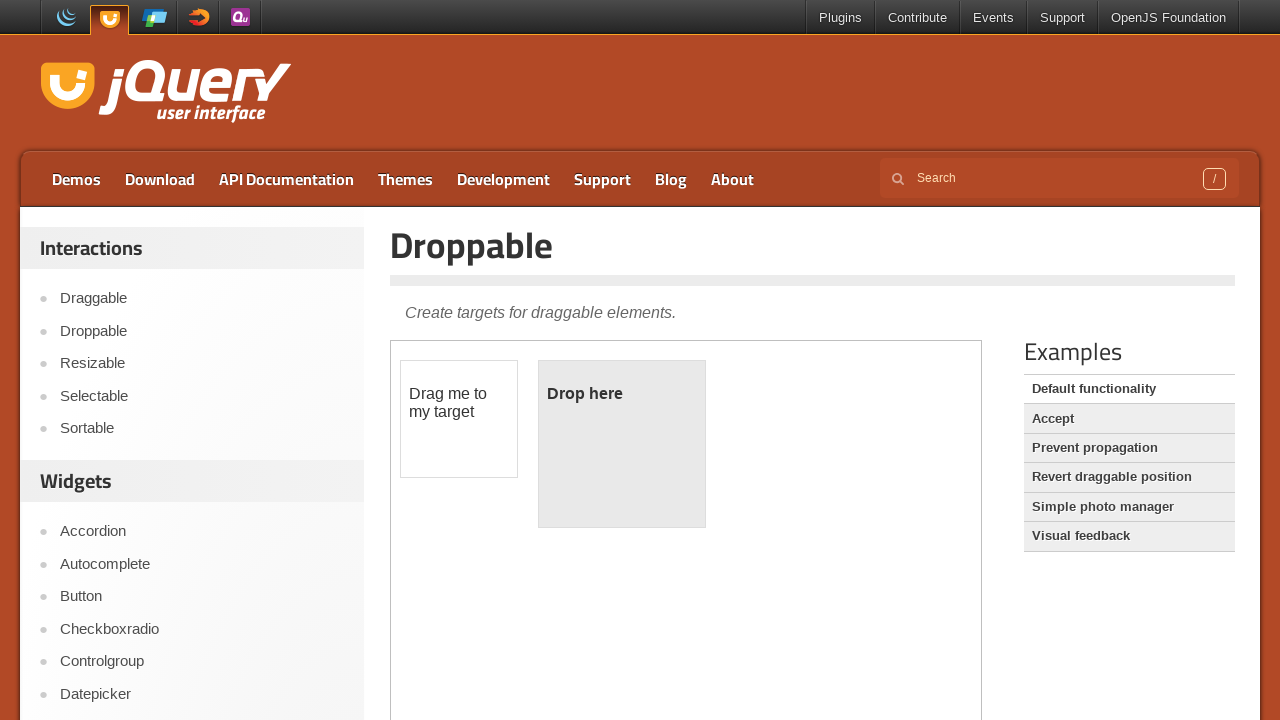

Dragged the source element onto the target element at (622, 444)
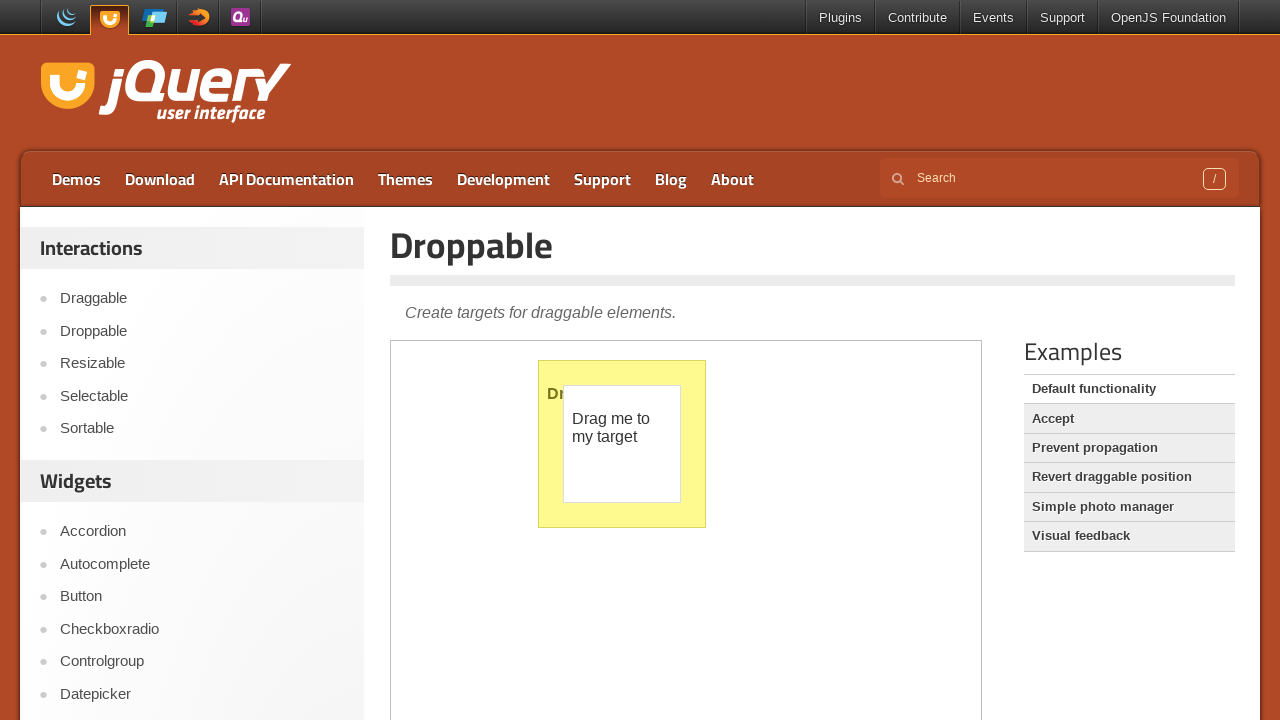

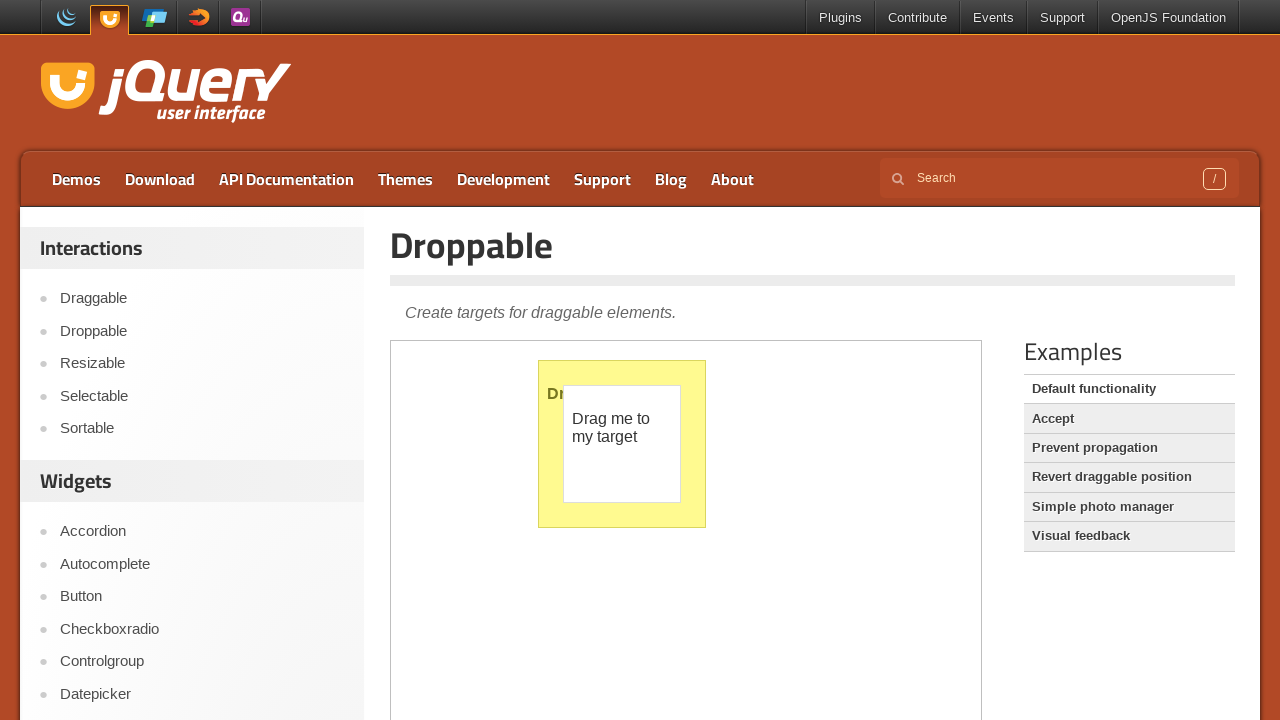